Tests window handling functionality by clicking a button that opens new windows and capturing the window handles

Starting URL: https://www.hyrtutorials.com/p/window-handles-practice.html

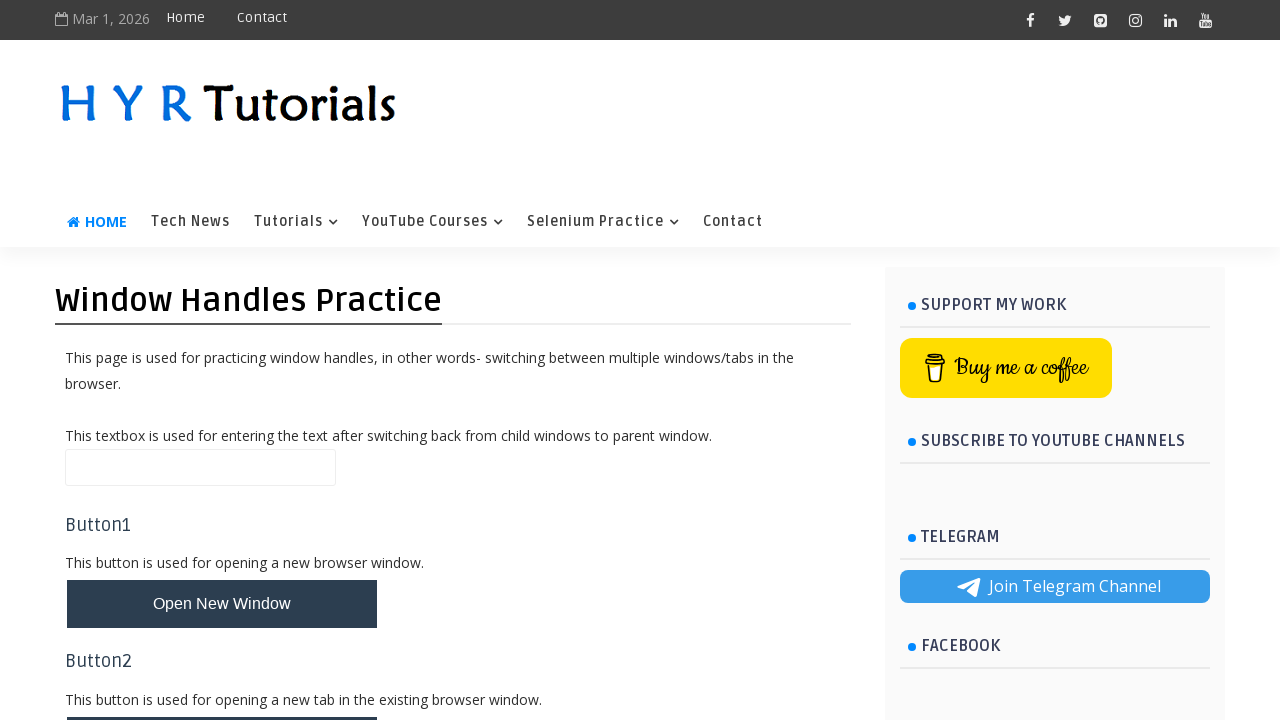

Clicked button to open new windows at (222, 361) on #newWindowsBtn
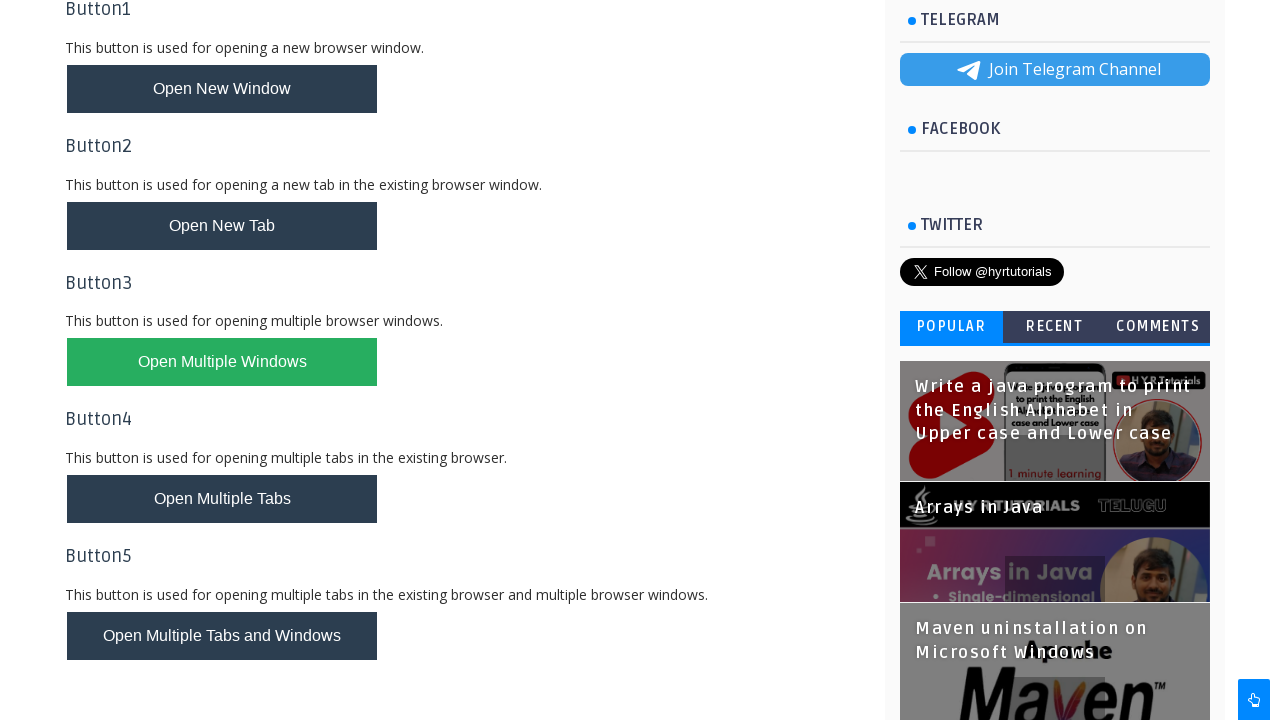

Waited for new windows/tabs to be created
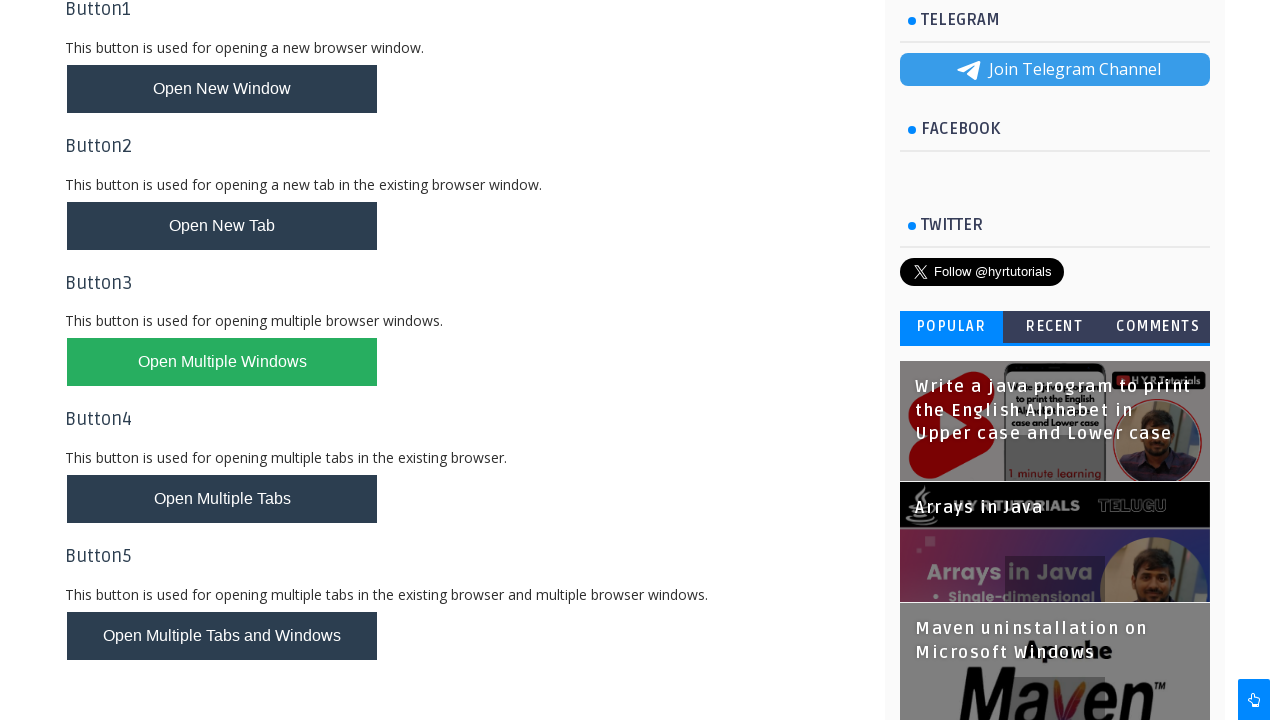

Retrieved all pages from context (equivalent to getWindowHandles)
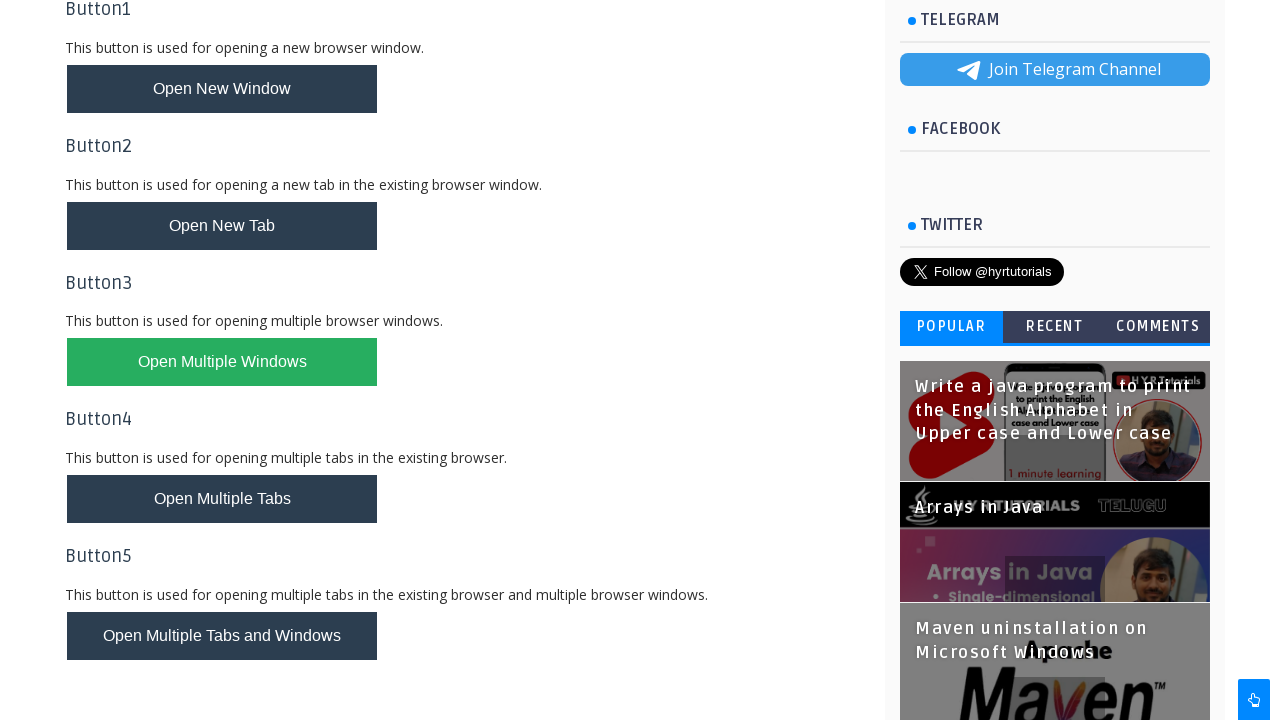

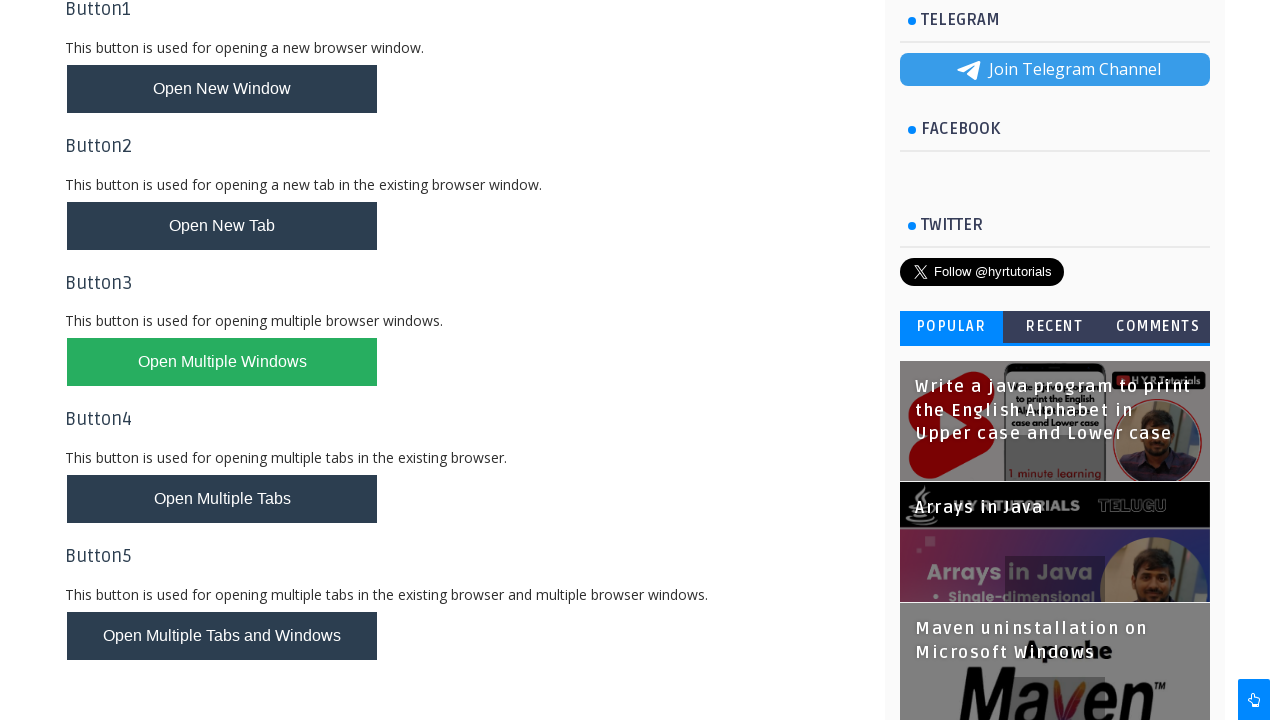